Tests the search functionality by opening search form, entering a query, and submitting

Starting URL: https://www.guru99.com/

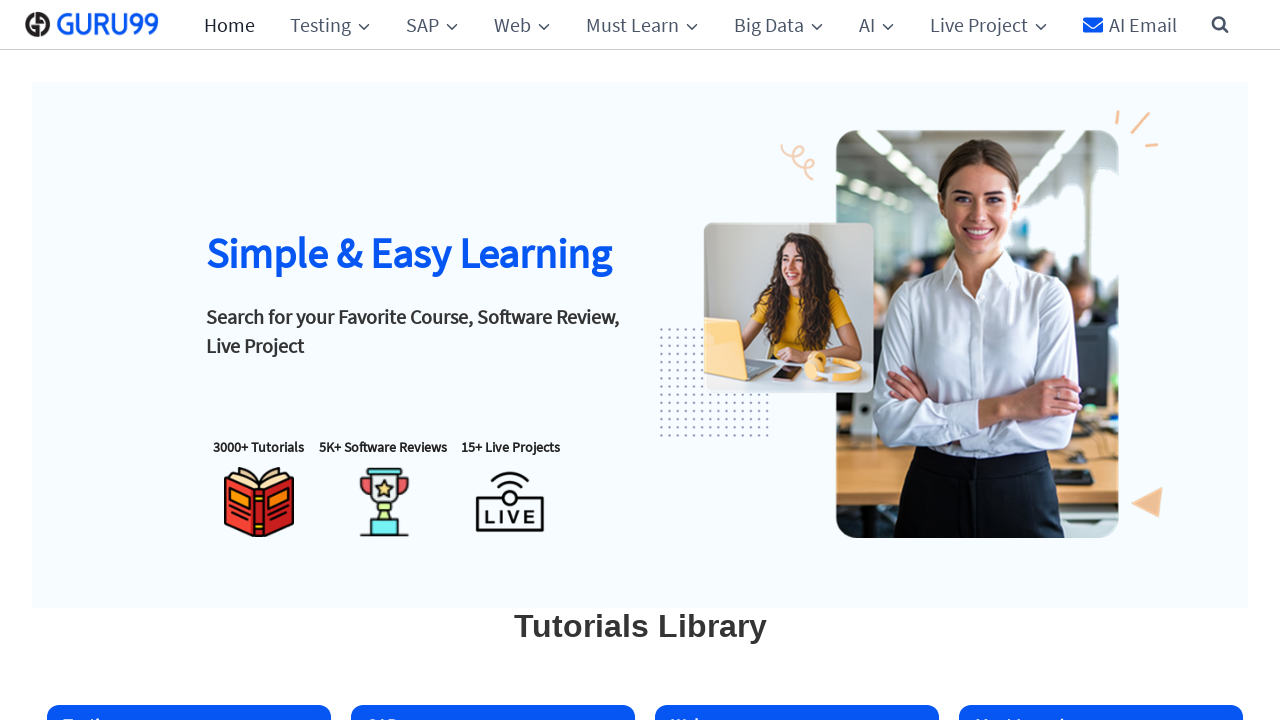

Clicked to open search form at (1220, 24) on [aria-label='View Search Form']
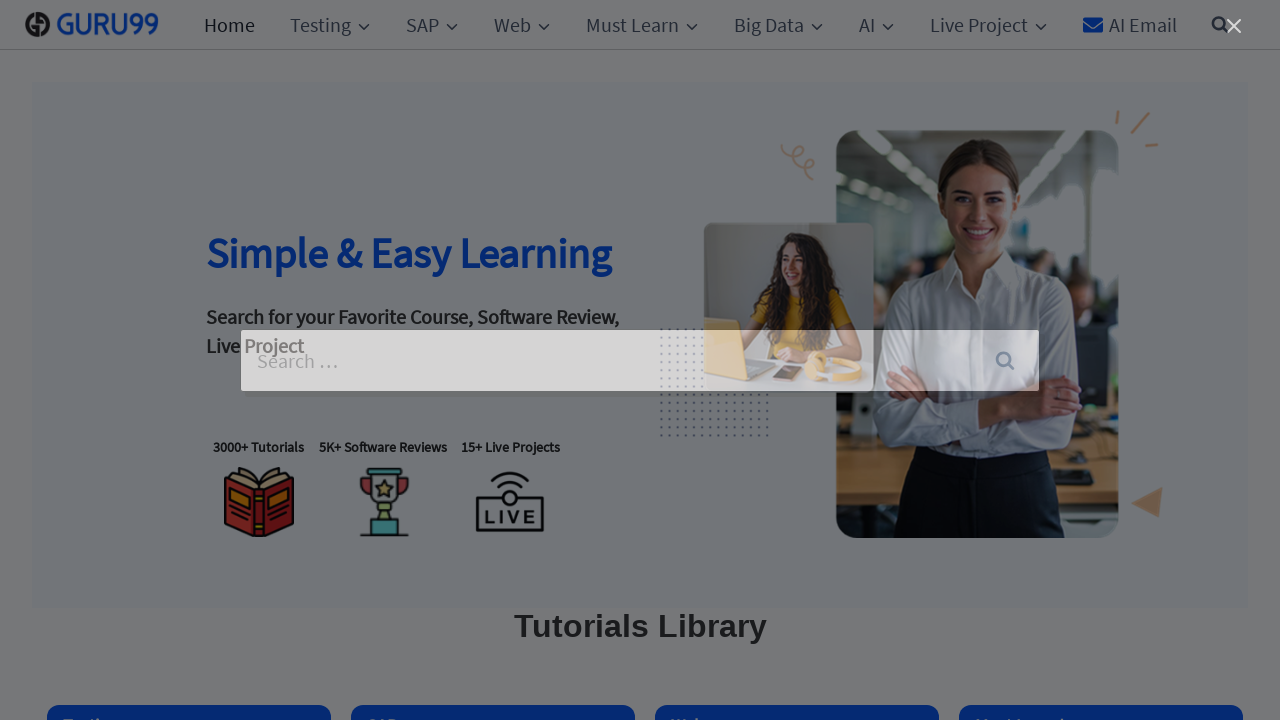

Clicked on search input field at (640, 360) on input[placeholder='Search …']
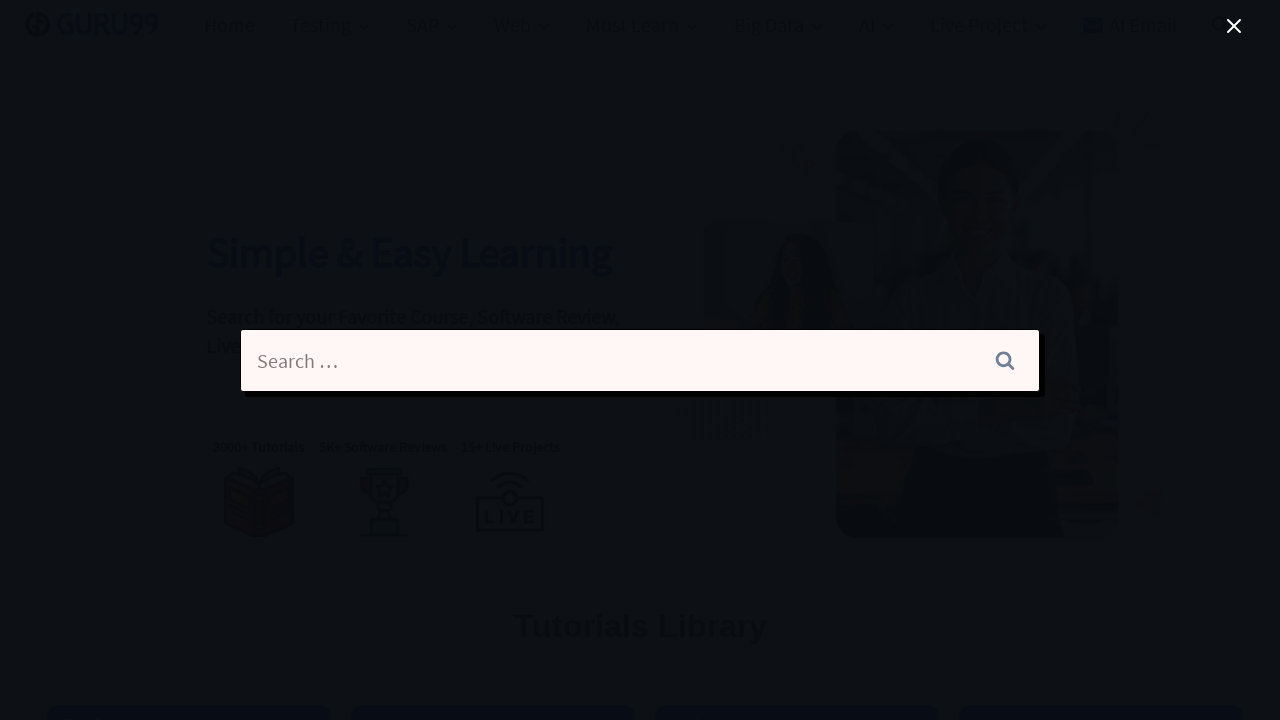

Entered 'QA' in search field on input[placeholder='Search …']
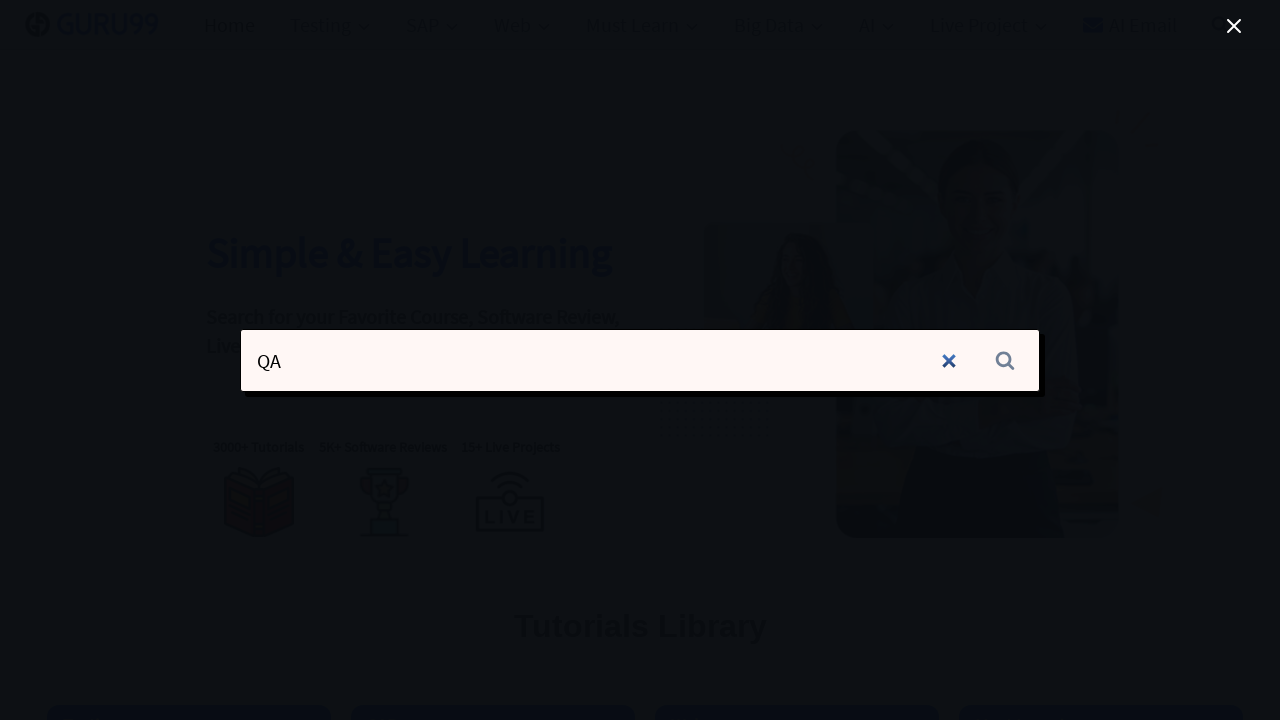

Submitted search query by pressing Enter on input[placeholder='Search …']
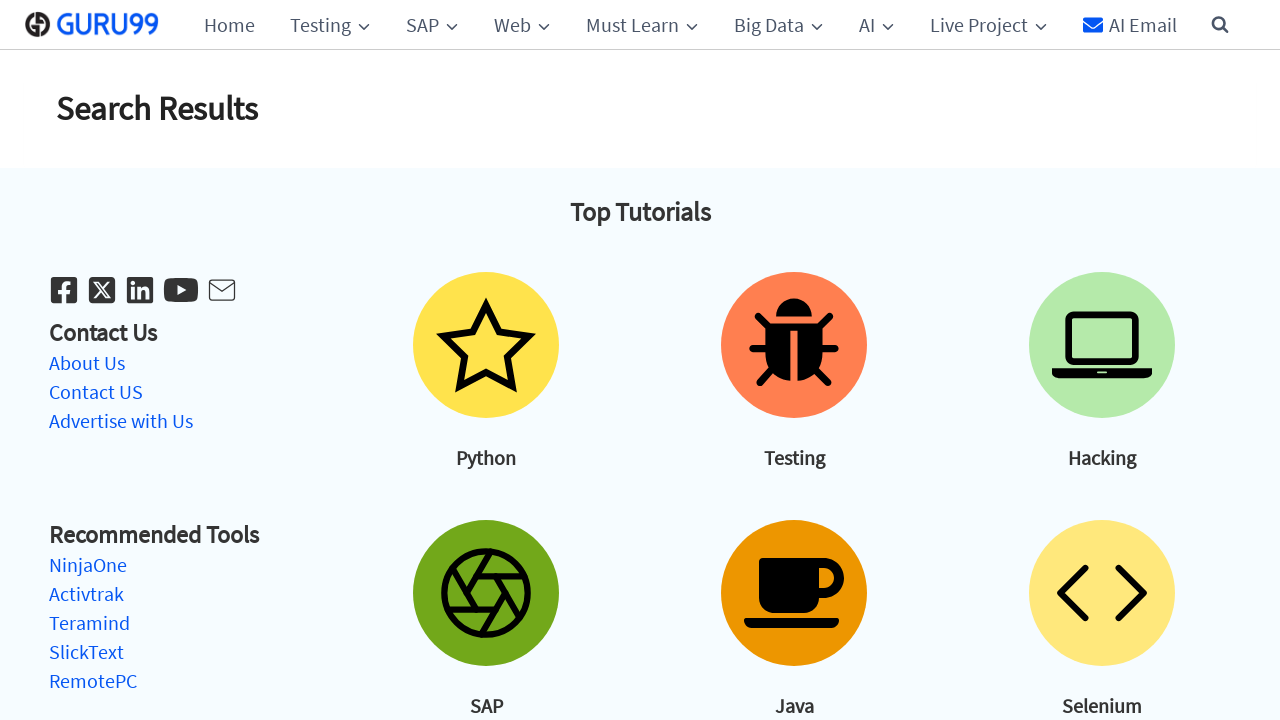

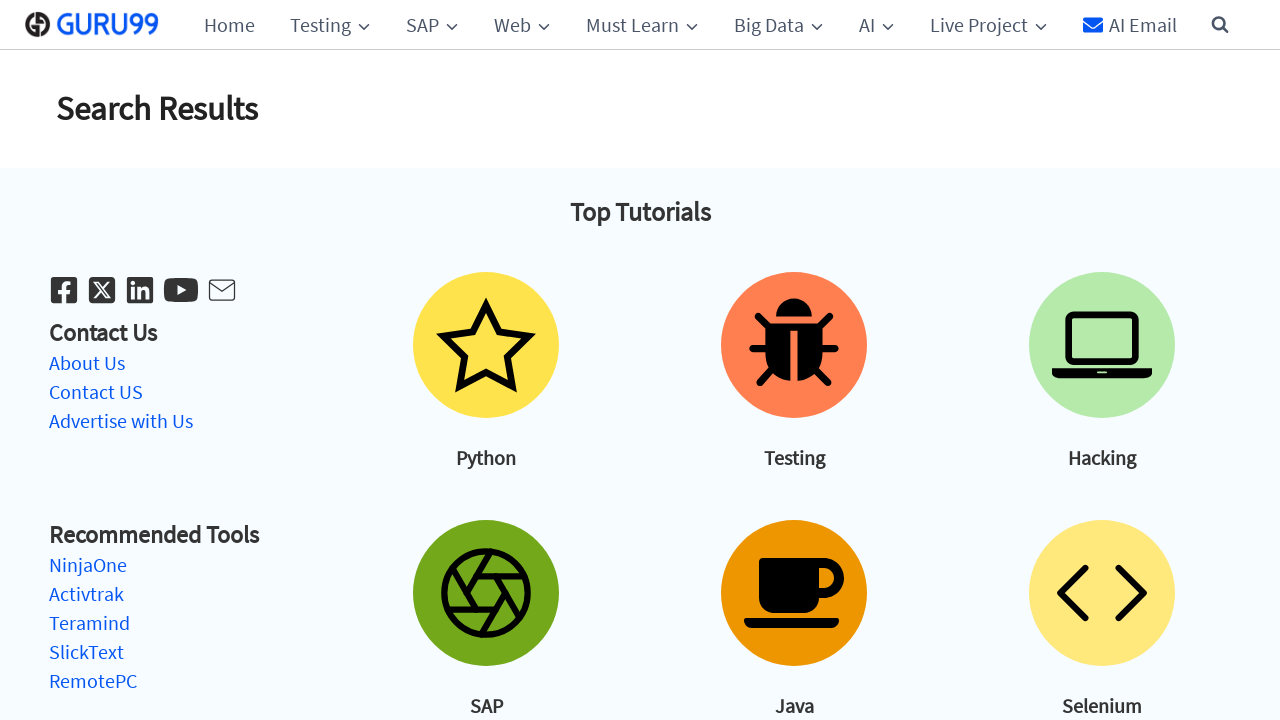